Tests dynamic loading functionality by clicking a start button and waiting for a hidden element to become visible

Starting URL: https://the-internet.herokuapp.com/dynamic_loading/1

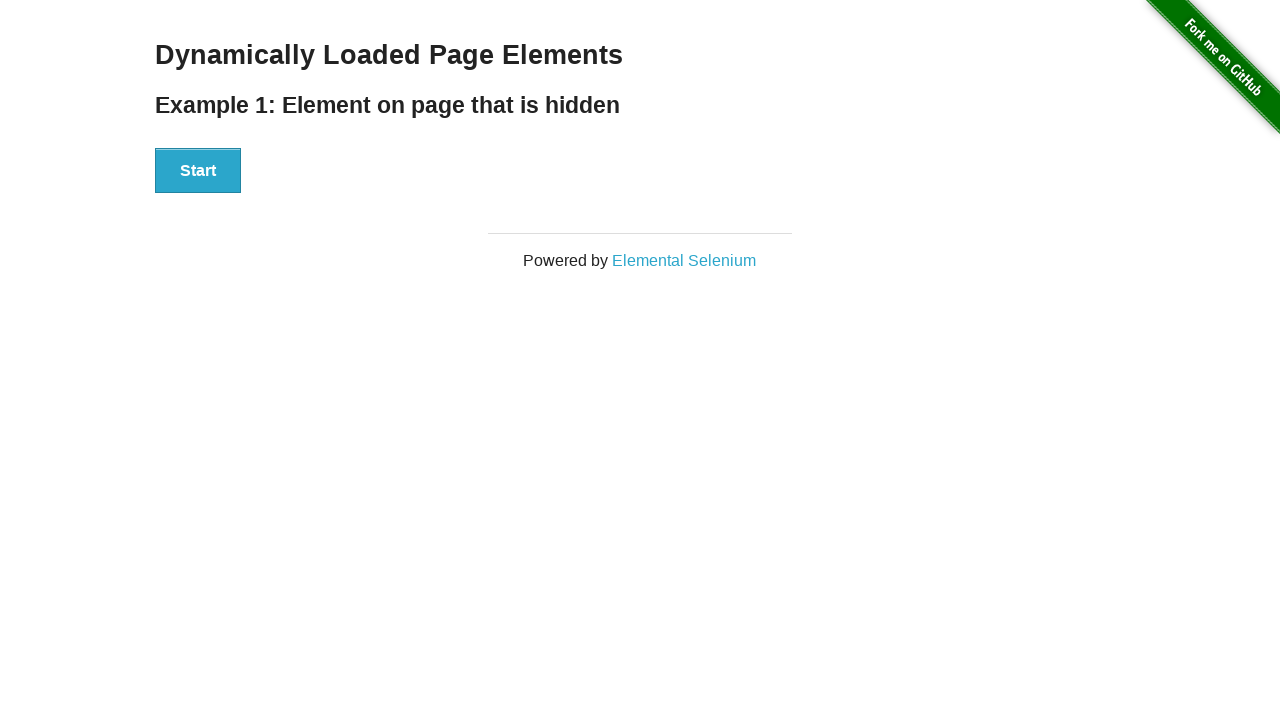

Navigated to dynamic loading page
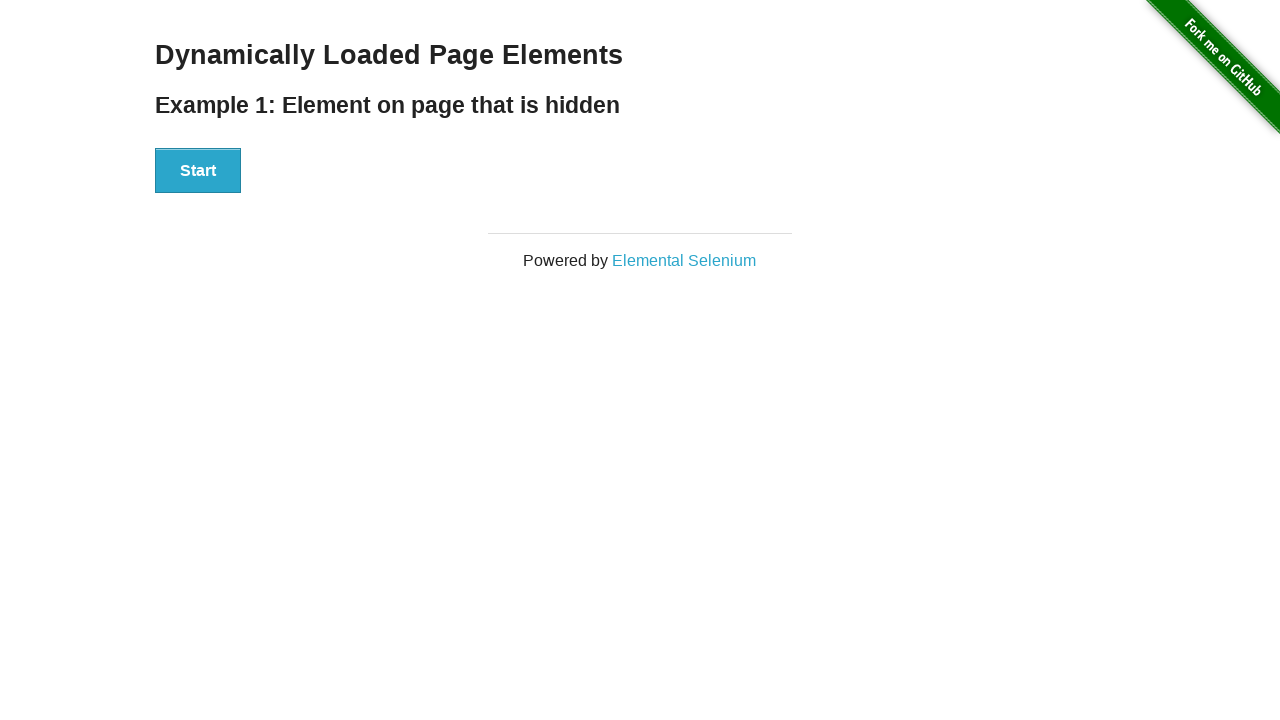

Clicked start button to trigger dynamic loading at (198, 171) on div#start button
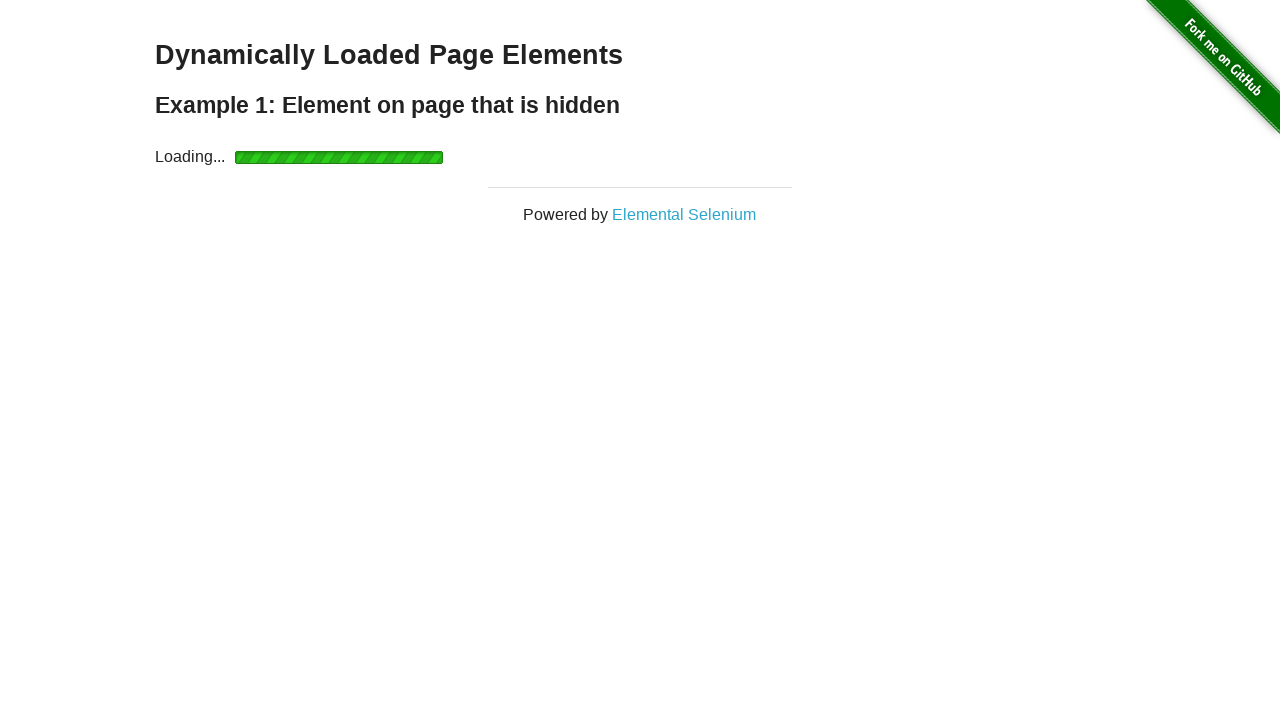

Waited for hidden element to become visible - dynamic content loaded
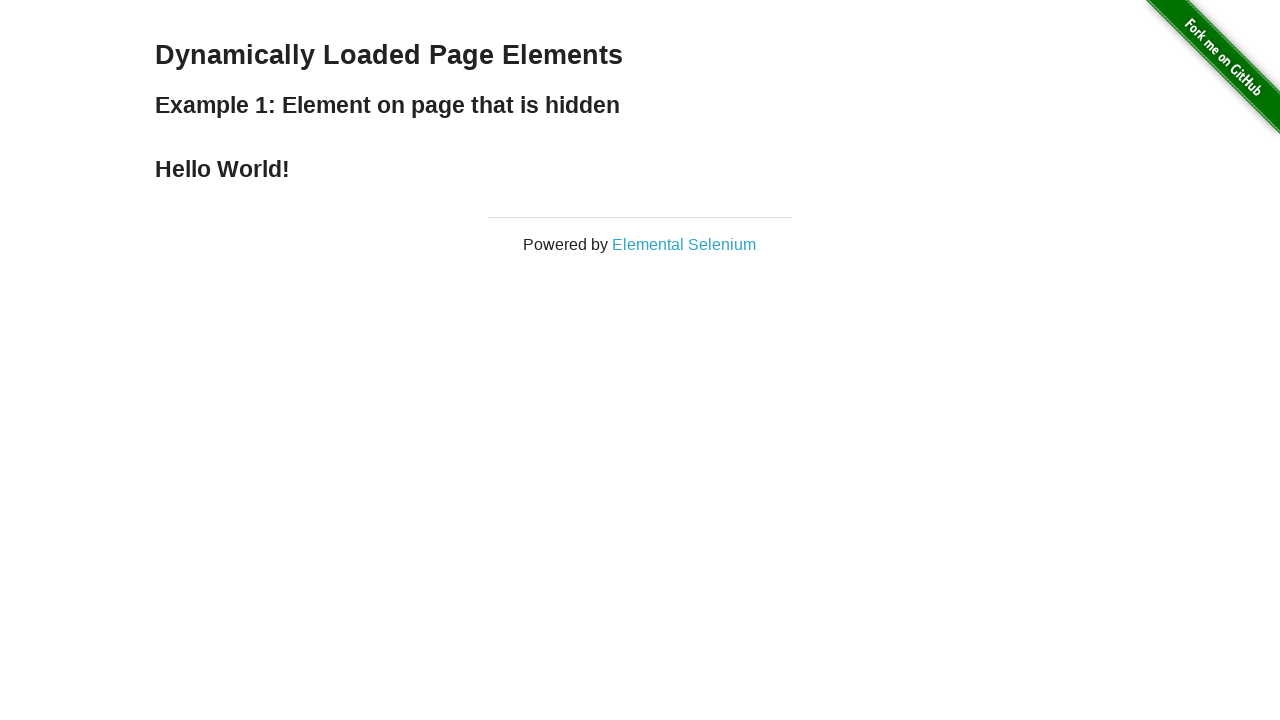

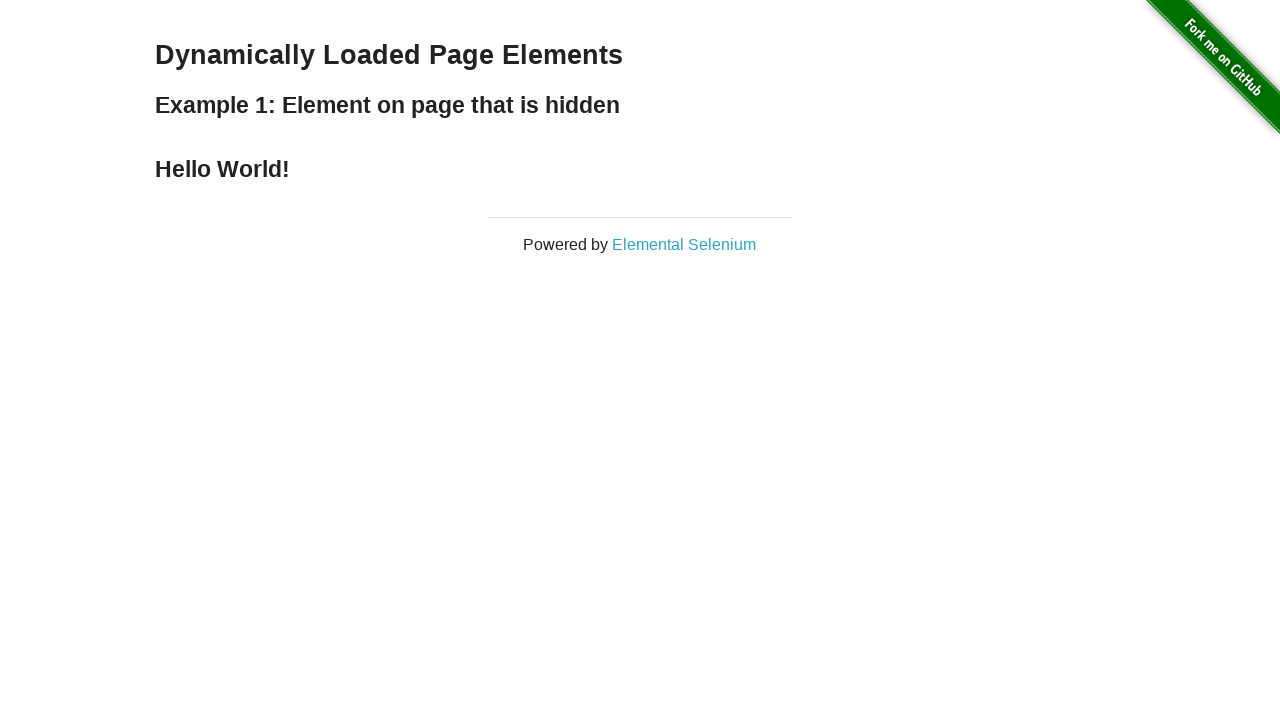